Tests checkbox page navigation by clicking on the Checkboxes link

Starting URL: http://the-internet.herokuapp.com/

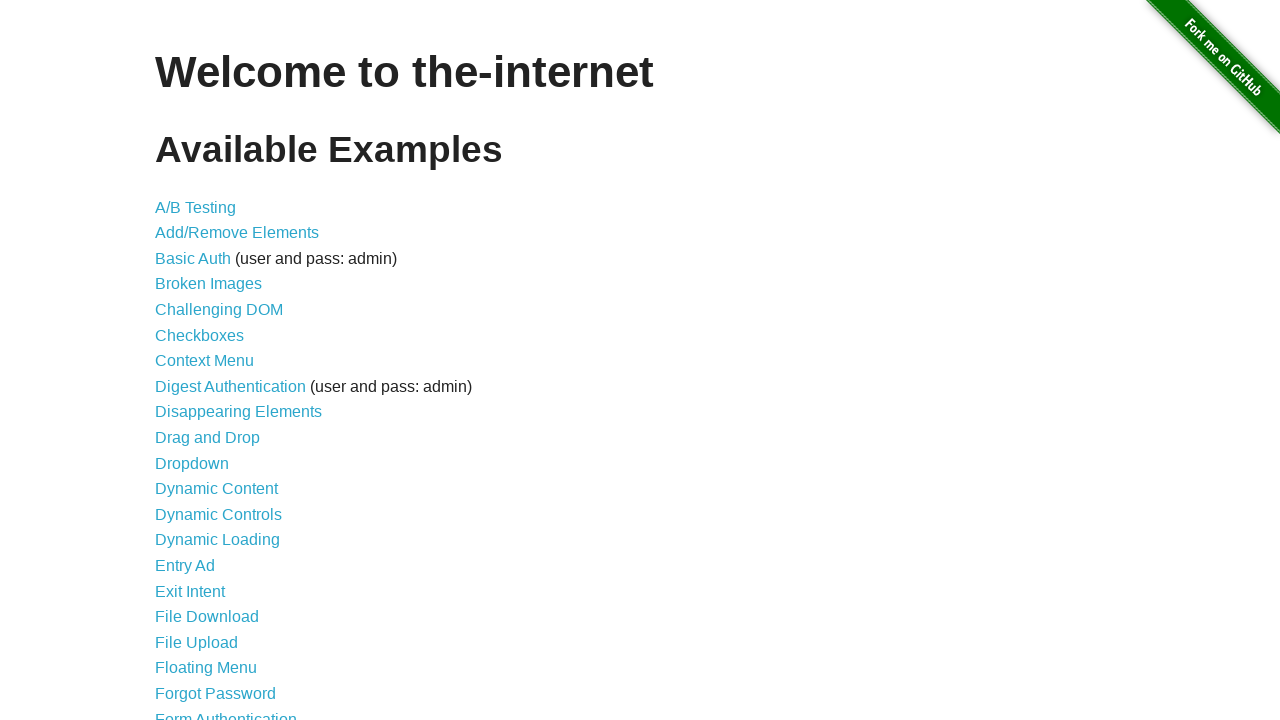

Navigated to the-internet.herokuapp.com homepage
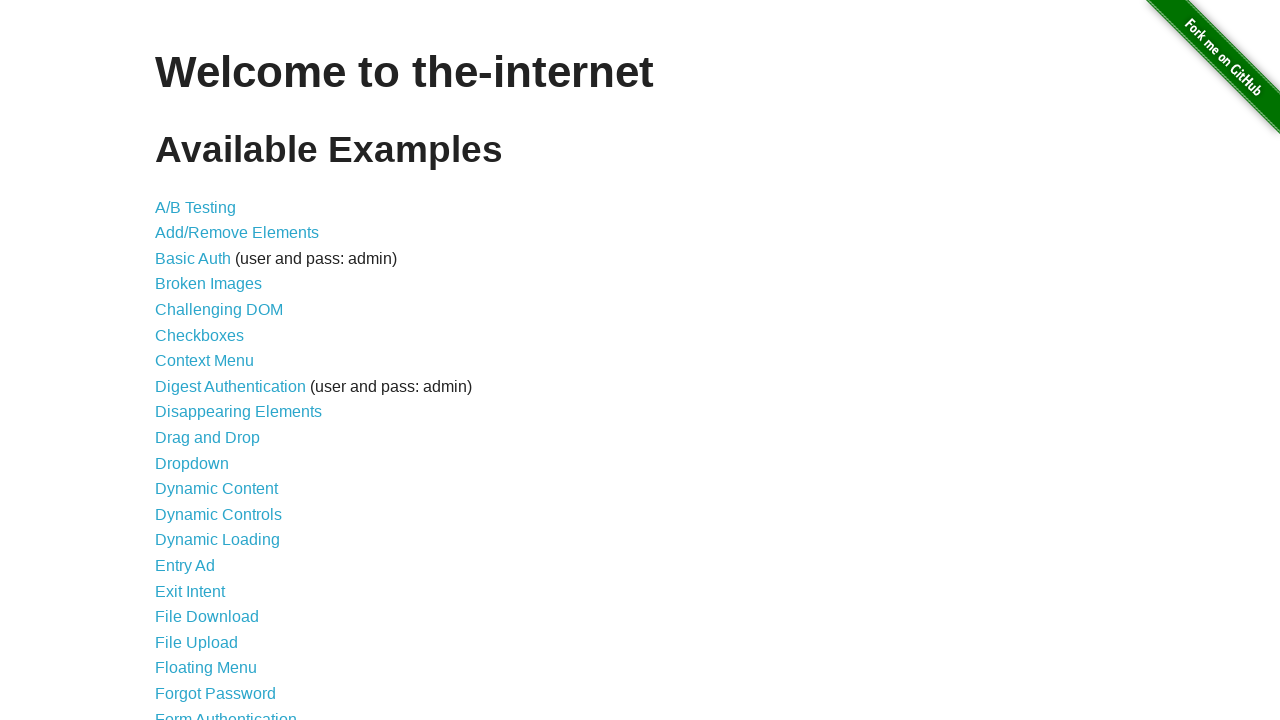

Clicked on Checkboxes link to navigate to checkbox page at (200, 335) on xpath=//a[text()='Checkboxes']
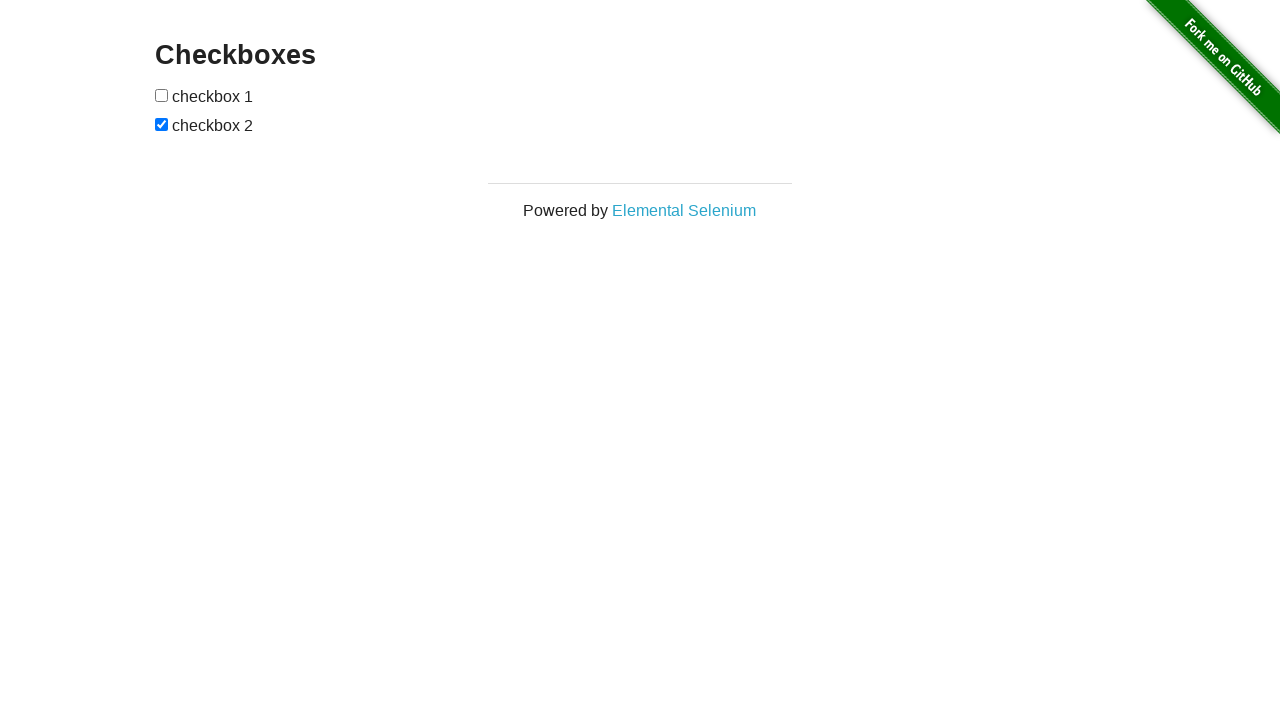

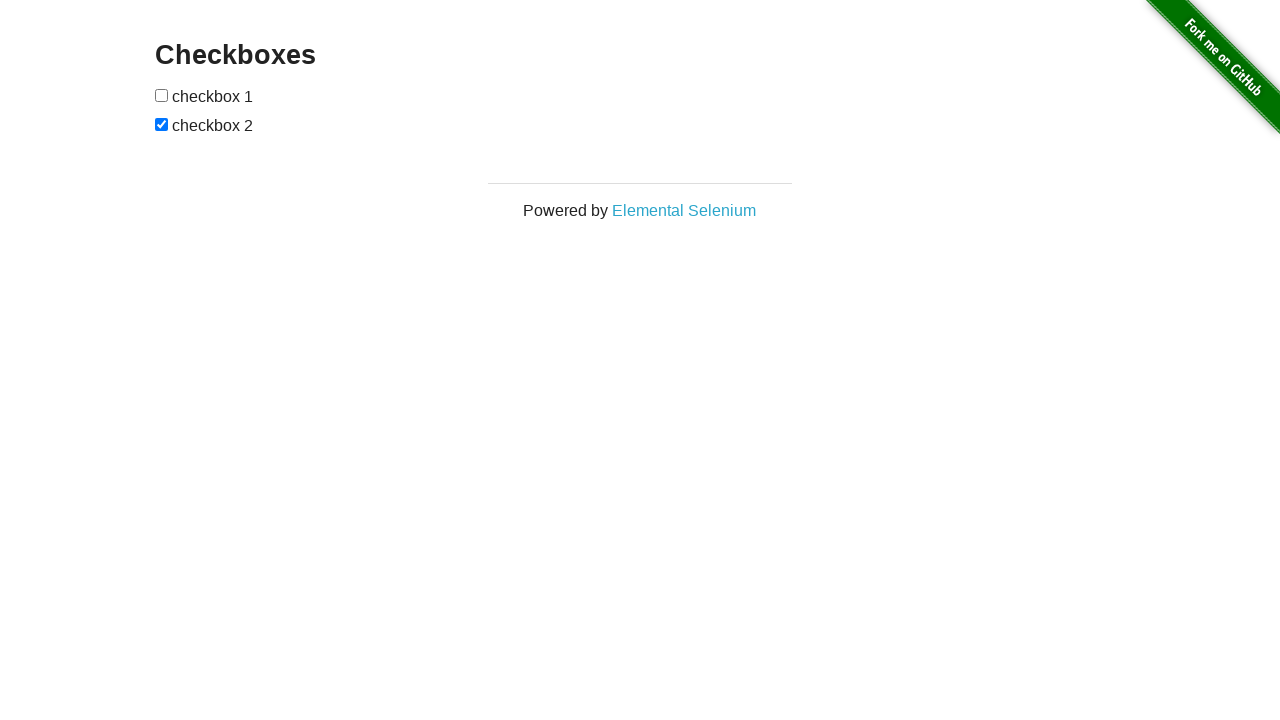